Tests right click functionality on button element

Starting URL: https://demoqa.com/elements

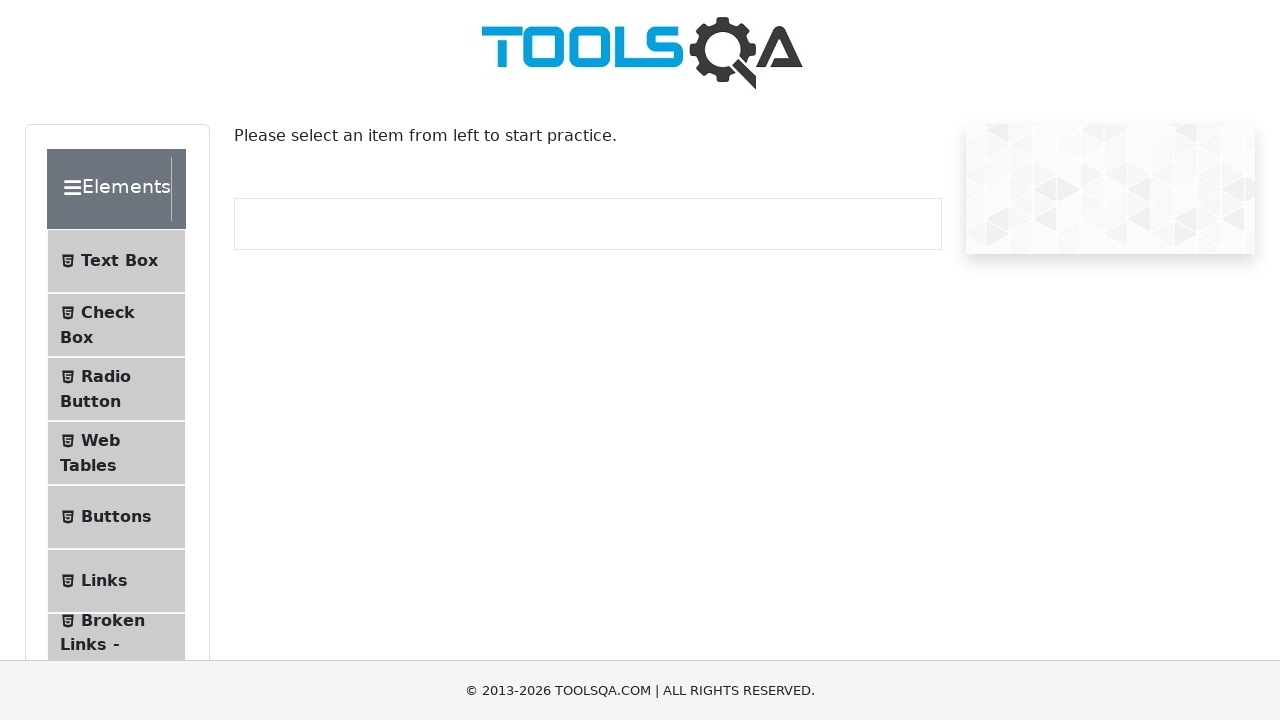

Clicked on Buttons menu item at (116, 517) on #item-4
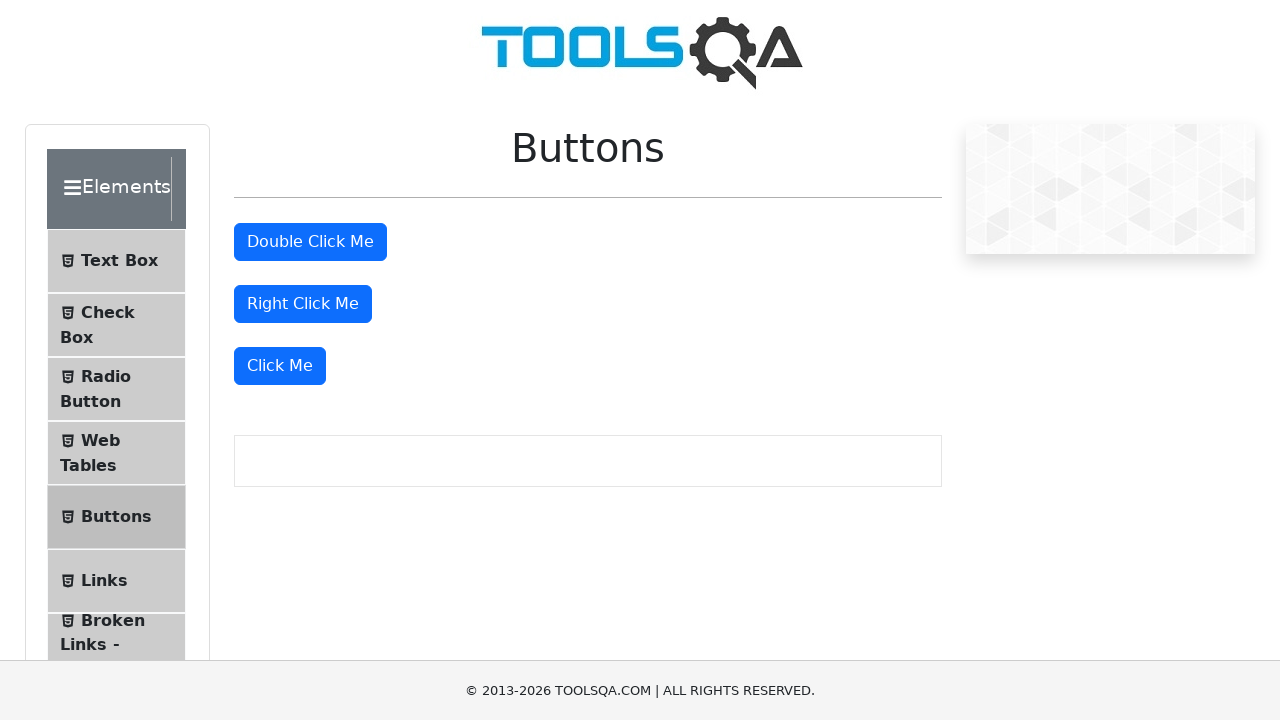

Right clicked on the right click button at (303, 304) on #rightClickBtn
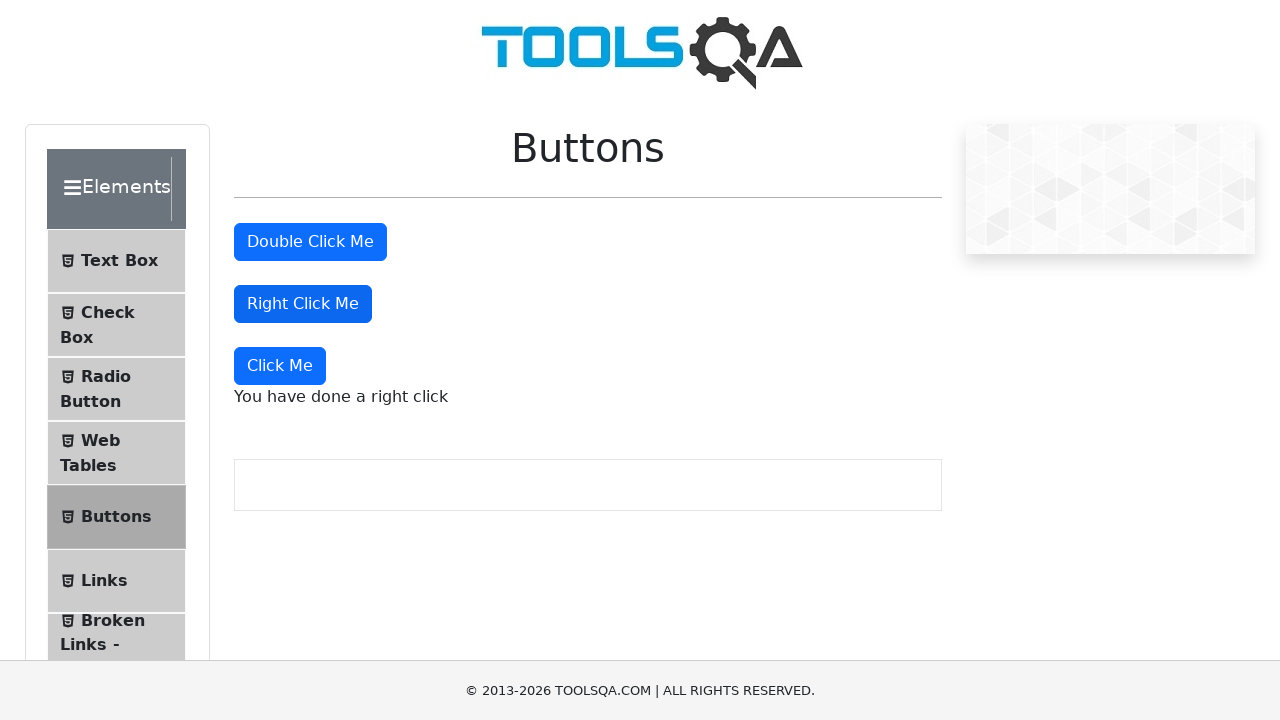

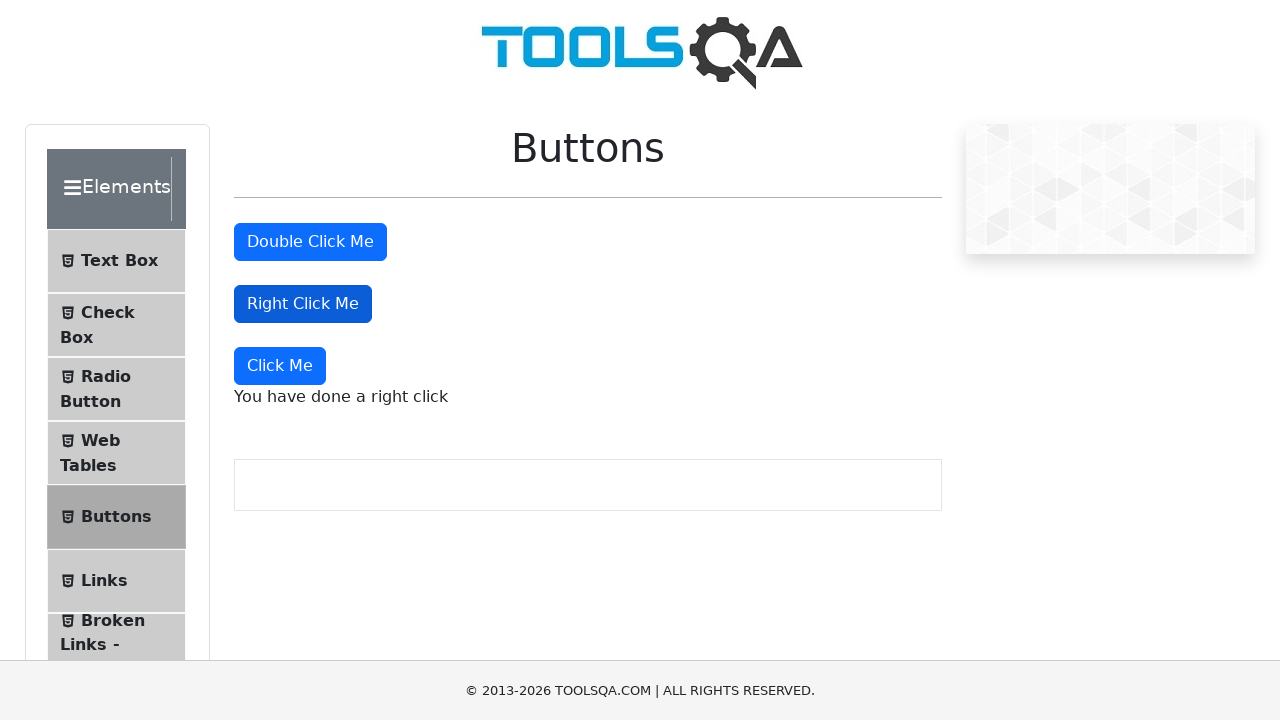